Tests that the Small Modal dialog text contains exactly 47 characters by opening the modal and checking the text length.

Starting URL: https://demoqa.com/modal-dialogs

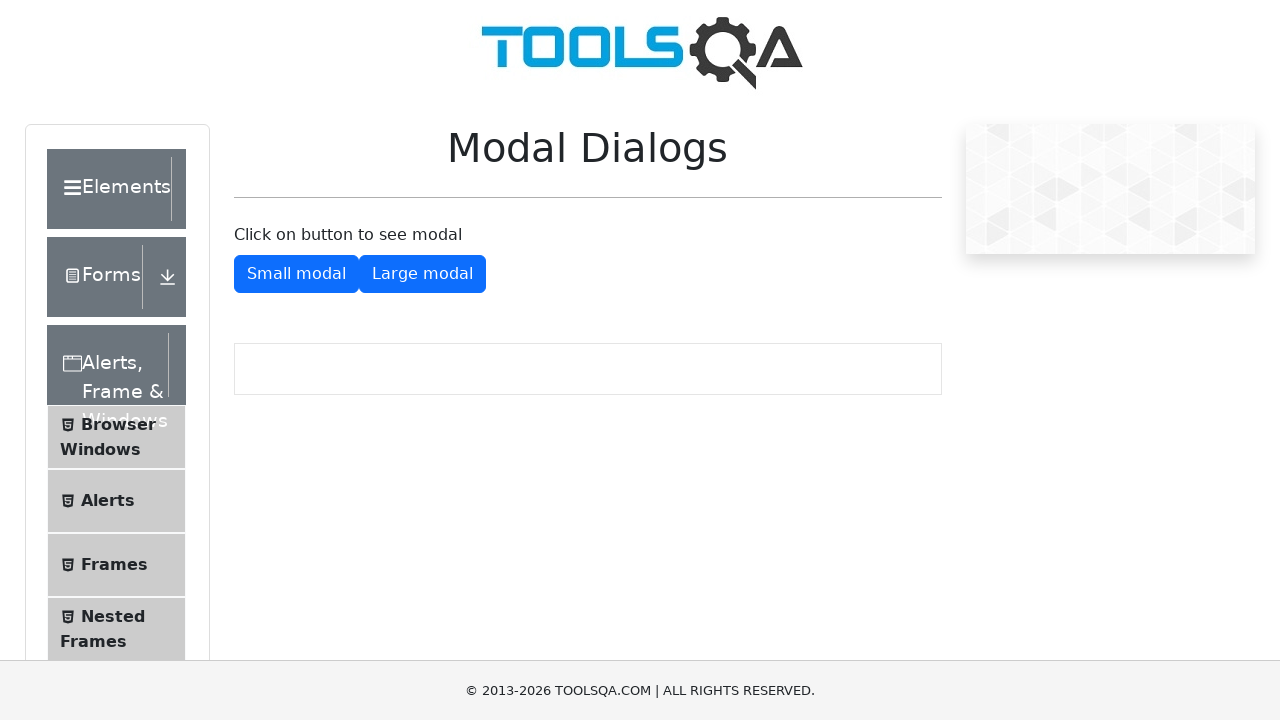

Waited for Small Modal button to be visible
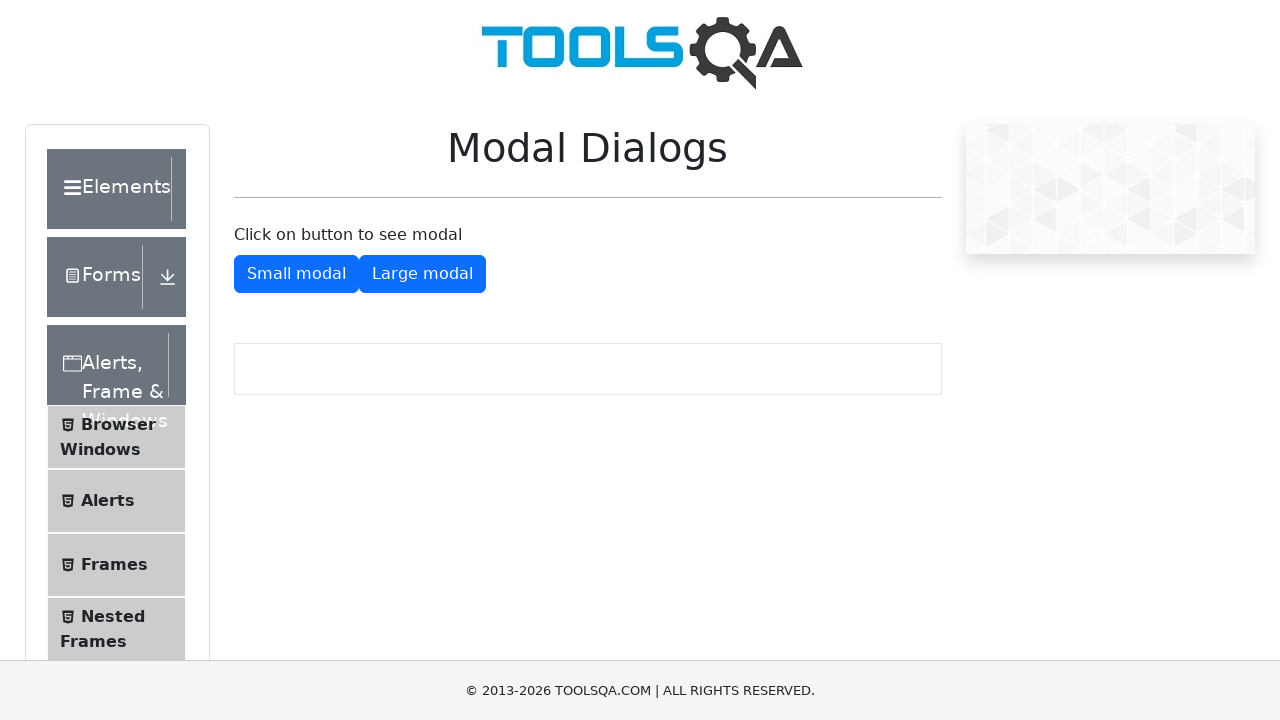

Clicked Small Modal button to open modal at (296, 274) on #showSmallModal
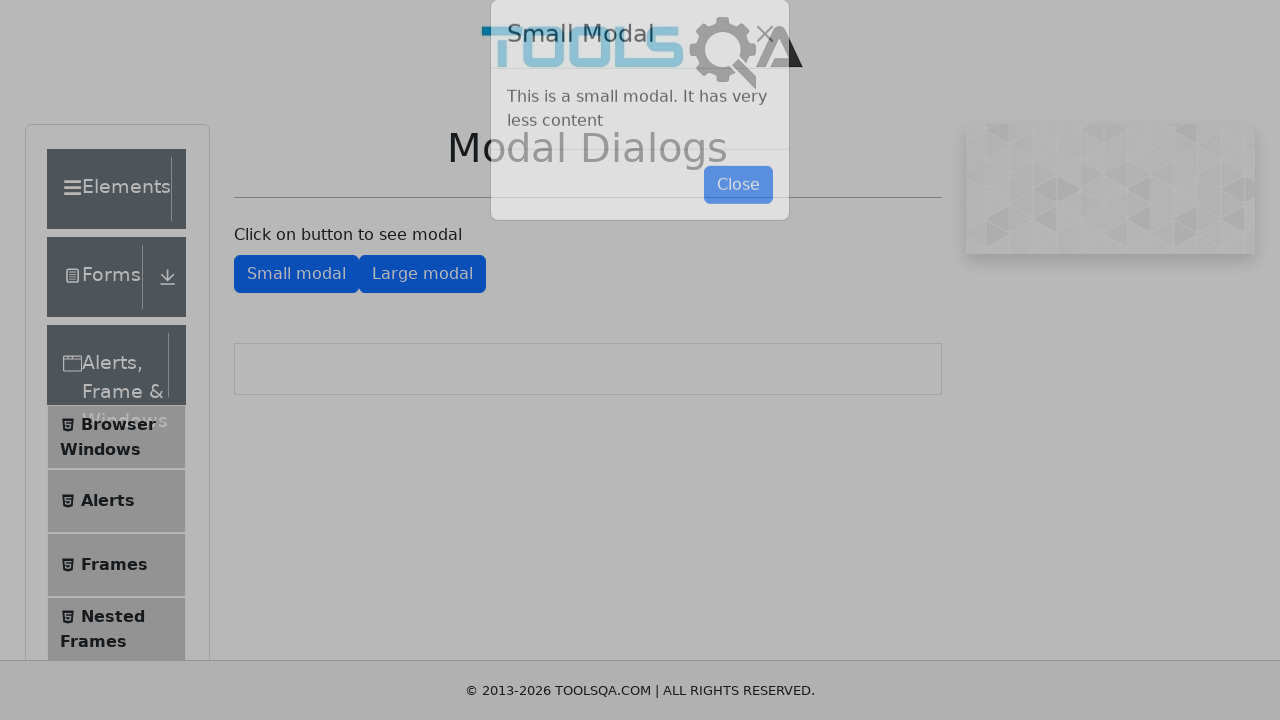

Waited for modal body text to become visible
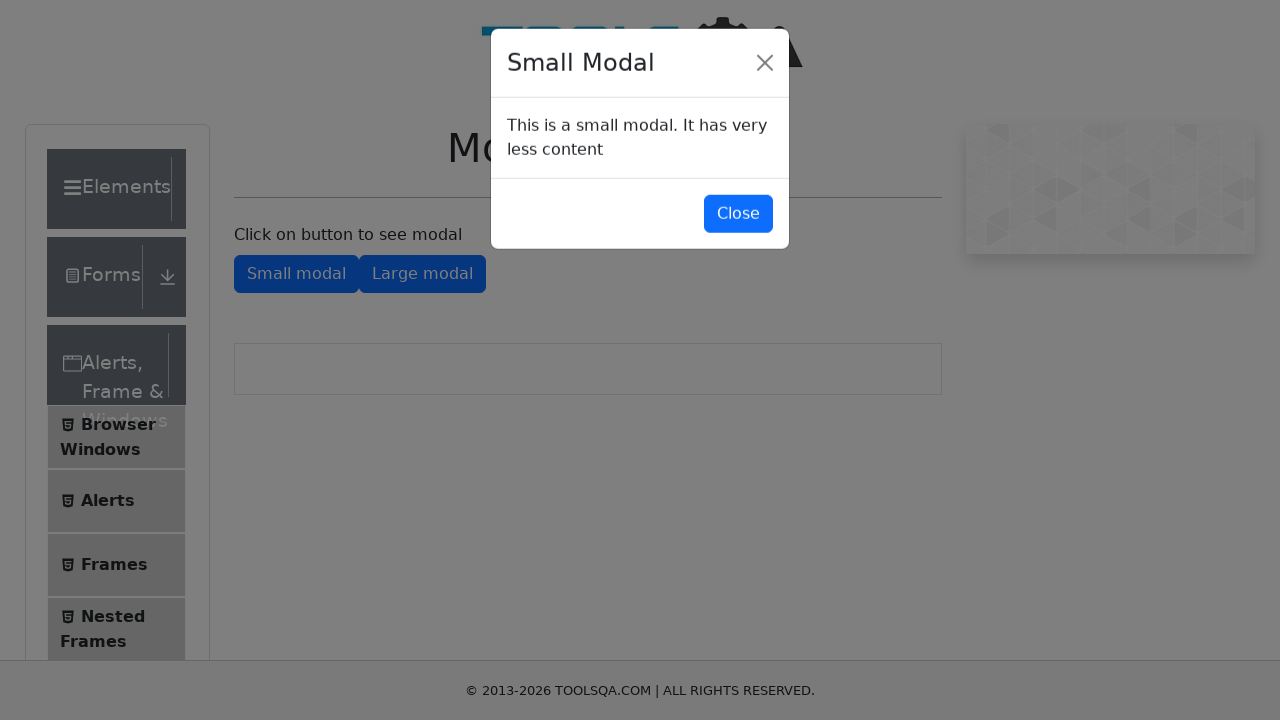

Retrieved modal body text: 'This is a small modal. It has very less content' (character count: 47)
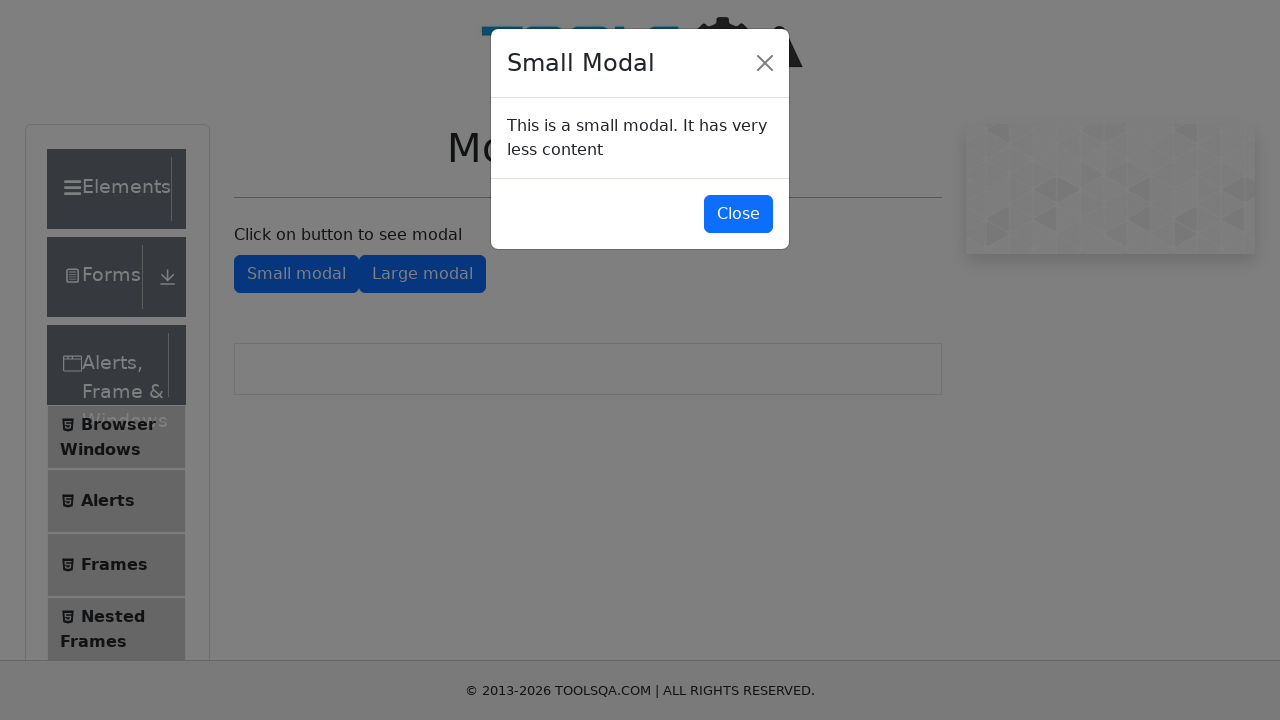

Verified modal text contains exactly 47 characters
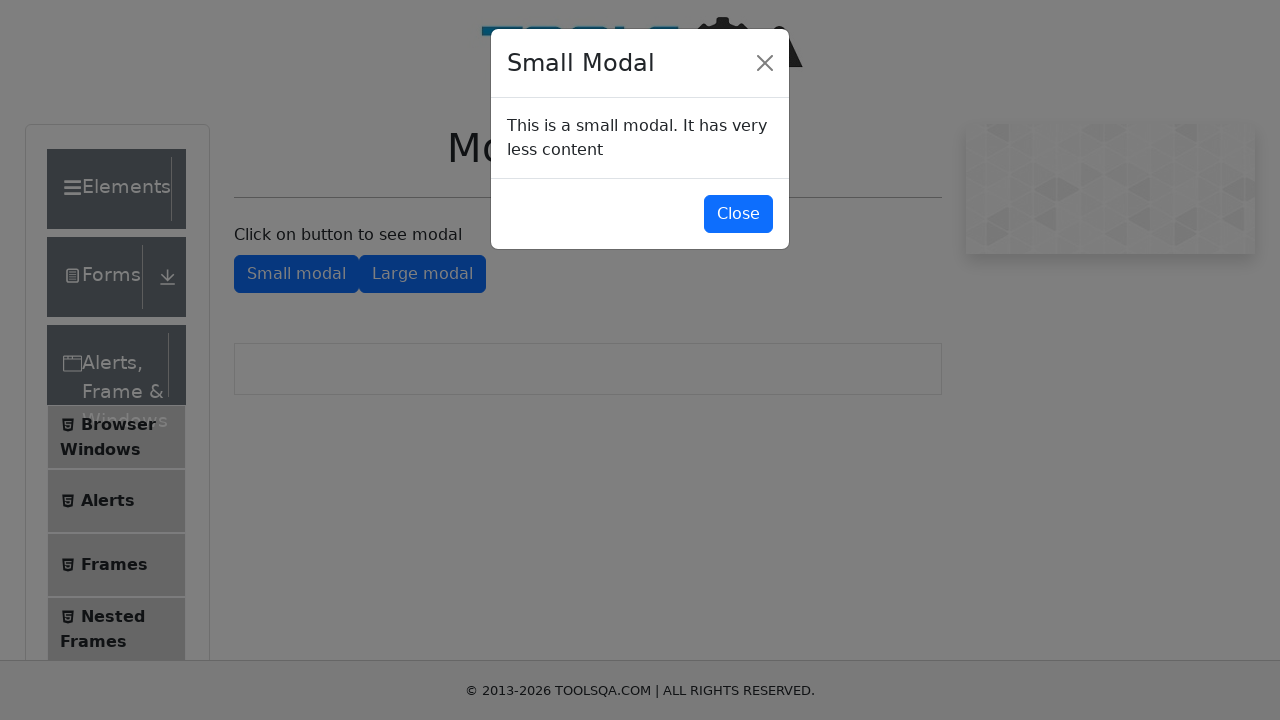

Clicked button to close the Small Modal at (738, 214) on #closeSmallModal
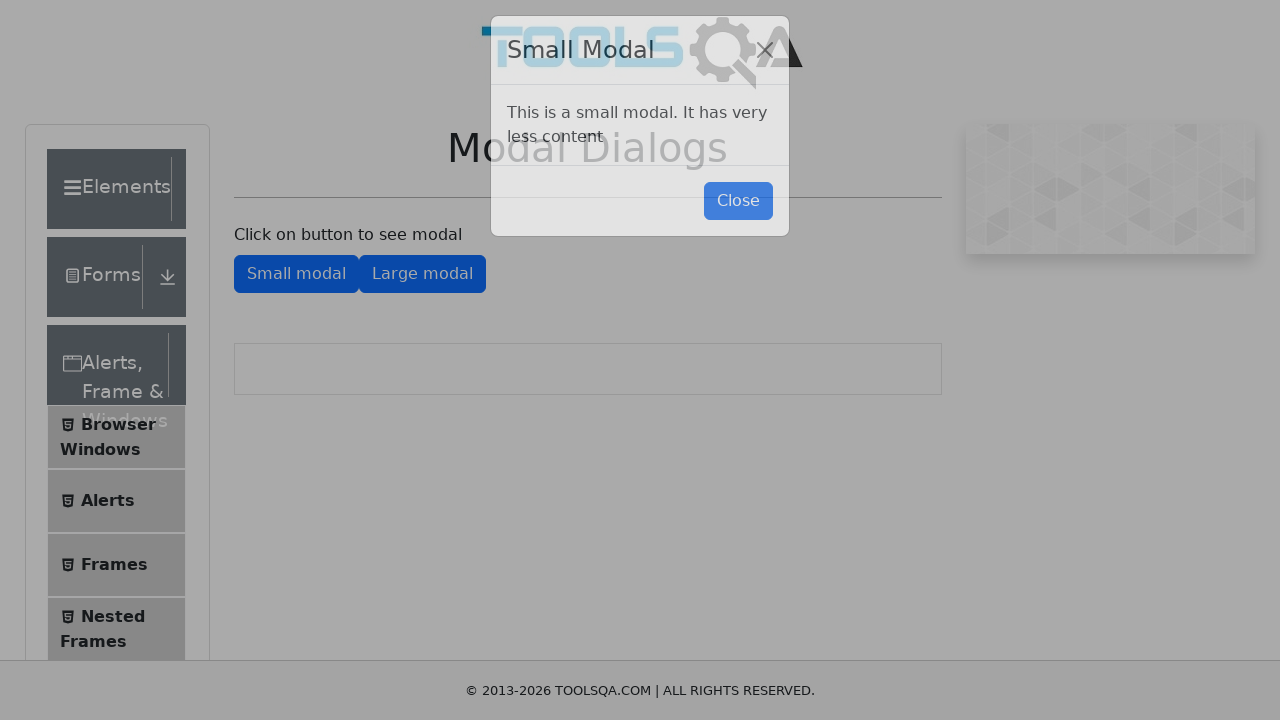

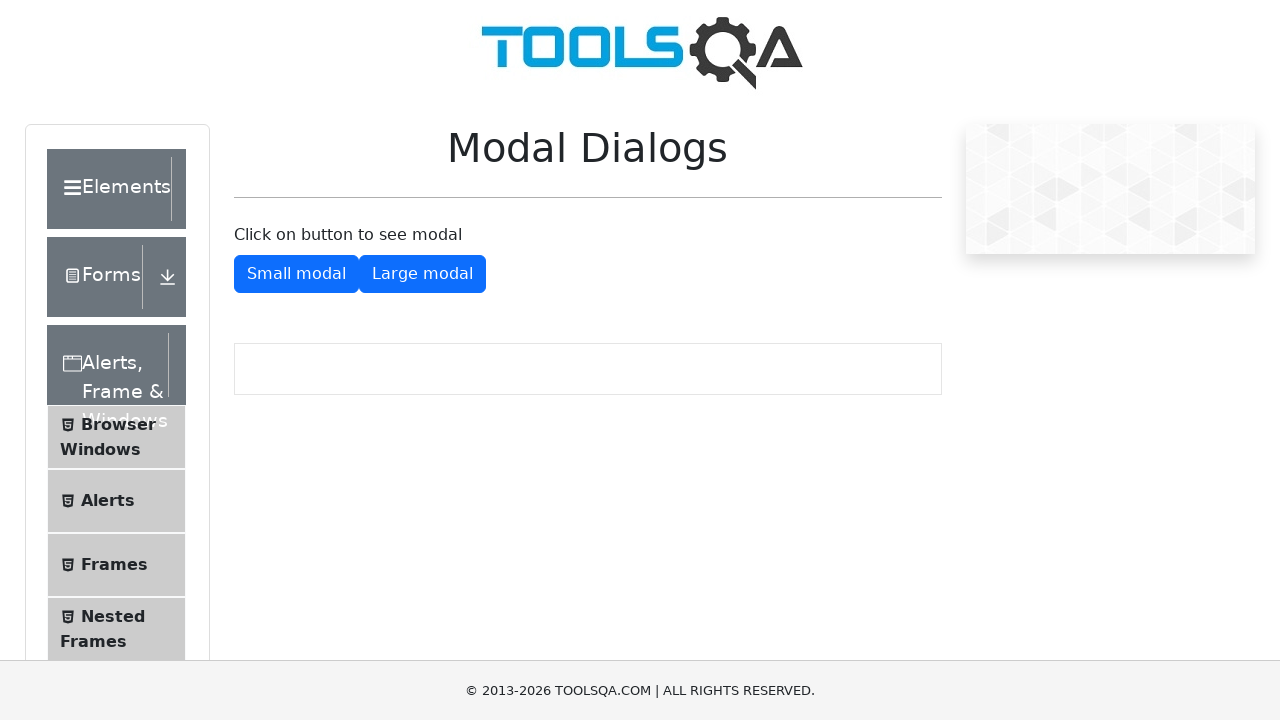